Tests link clicking behavior by modifying the target attribute to open in the same window and verifying navigation

Starting URL: https://the-internet.herokuapp.com/windows

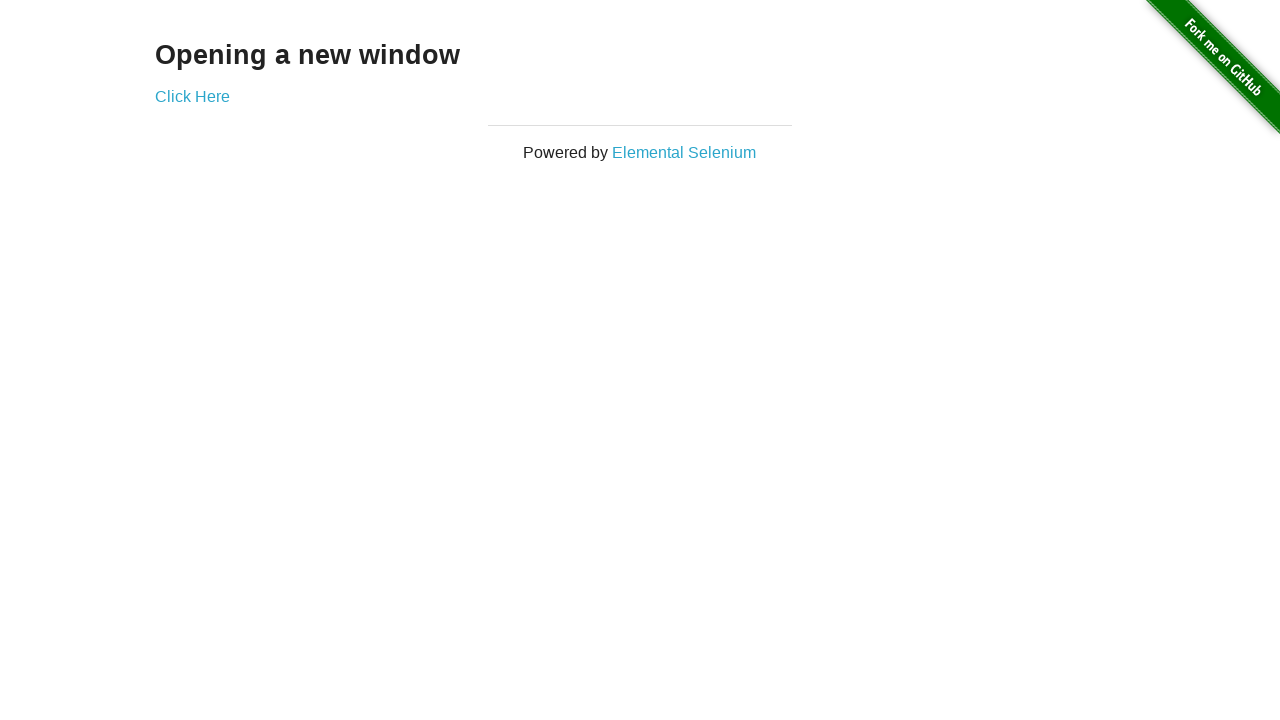

Navigated to the windows test page
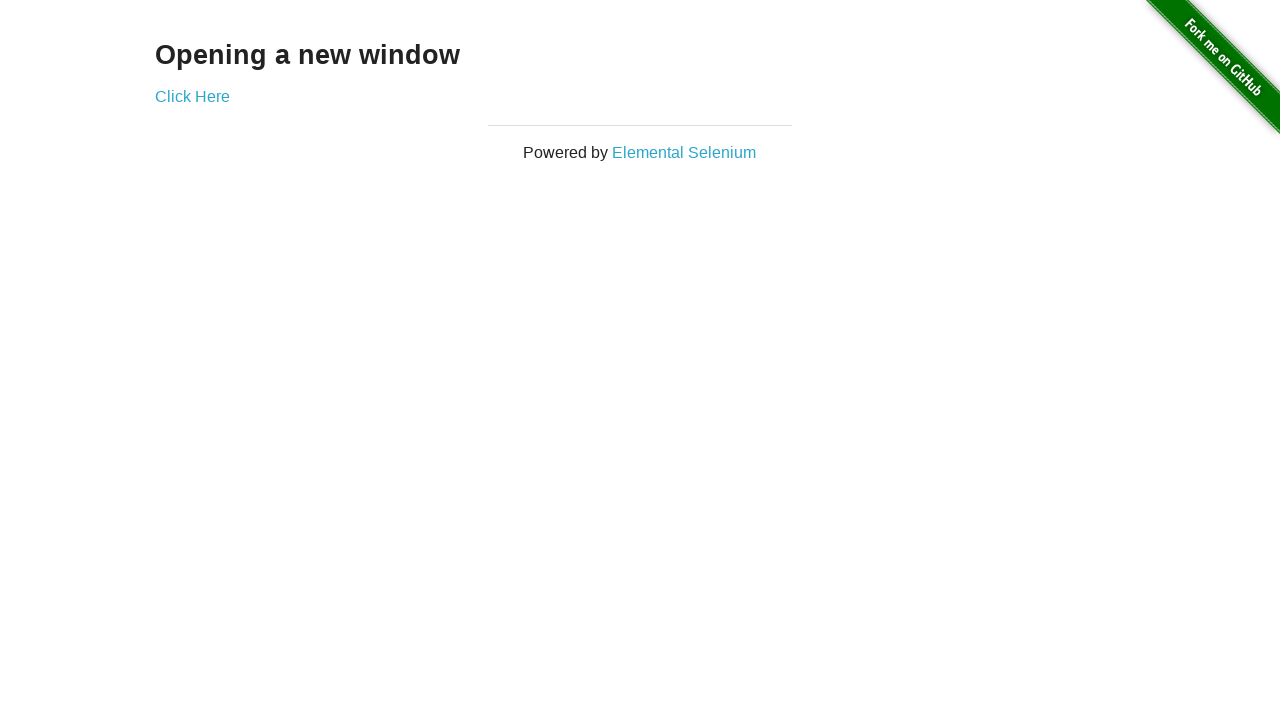

Located the 'Click Here' link
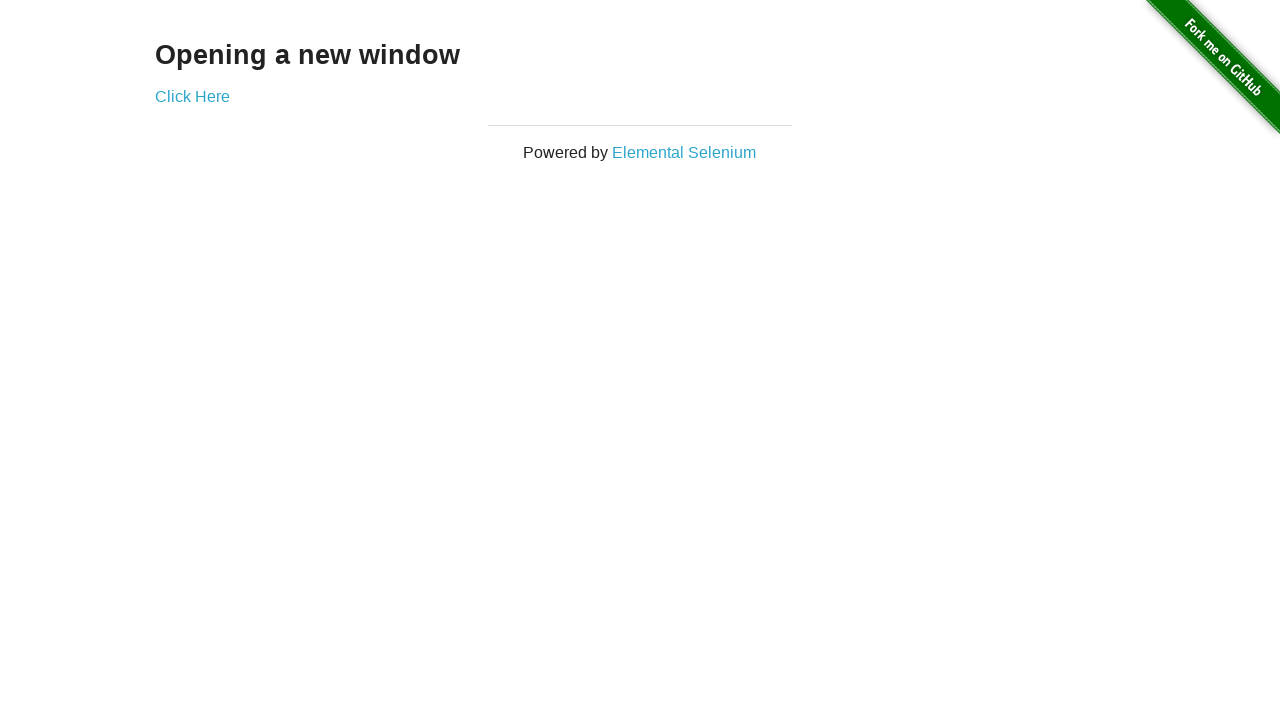

Modified link target attribute from '_blank' to '_self'
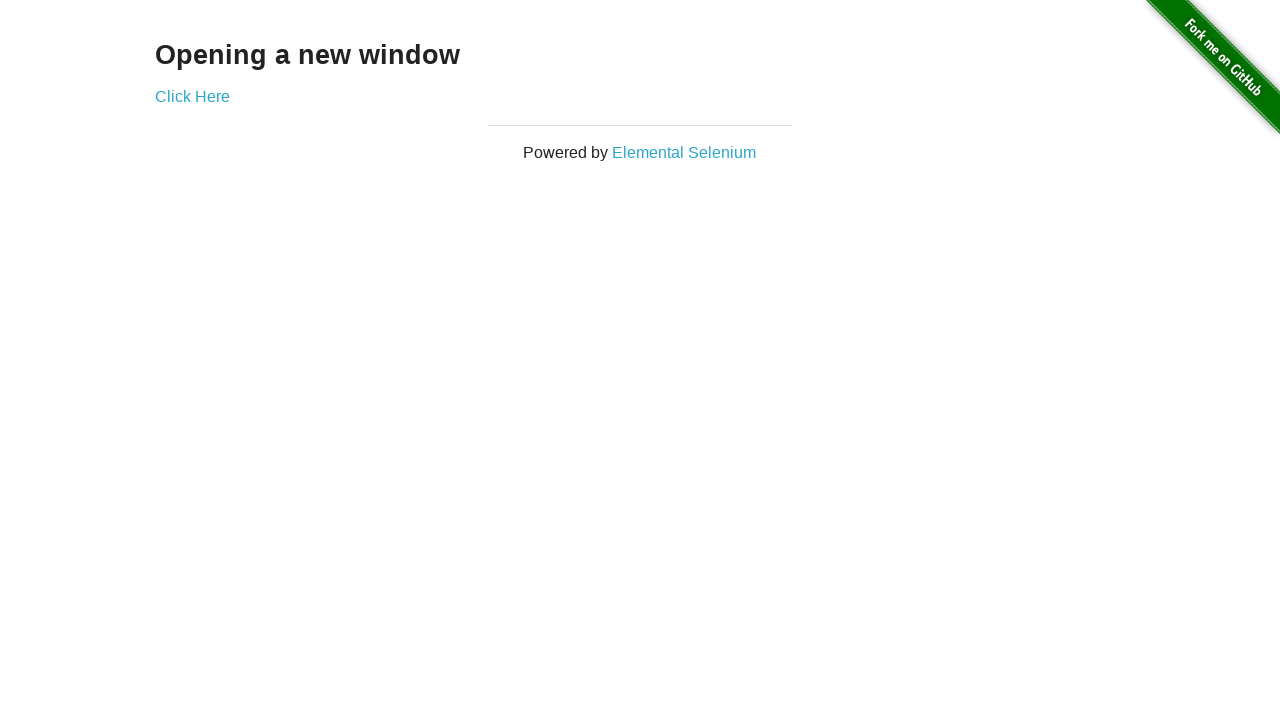

Clicked the modified link to navigate in same window at (192, 96) on text=Click Here
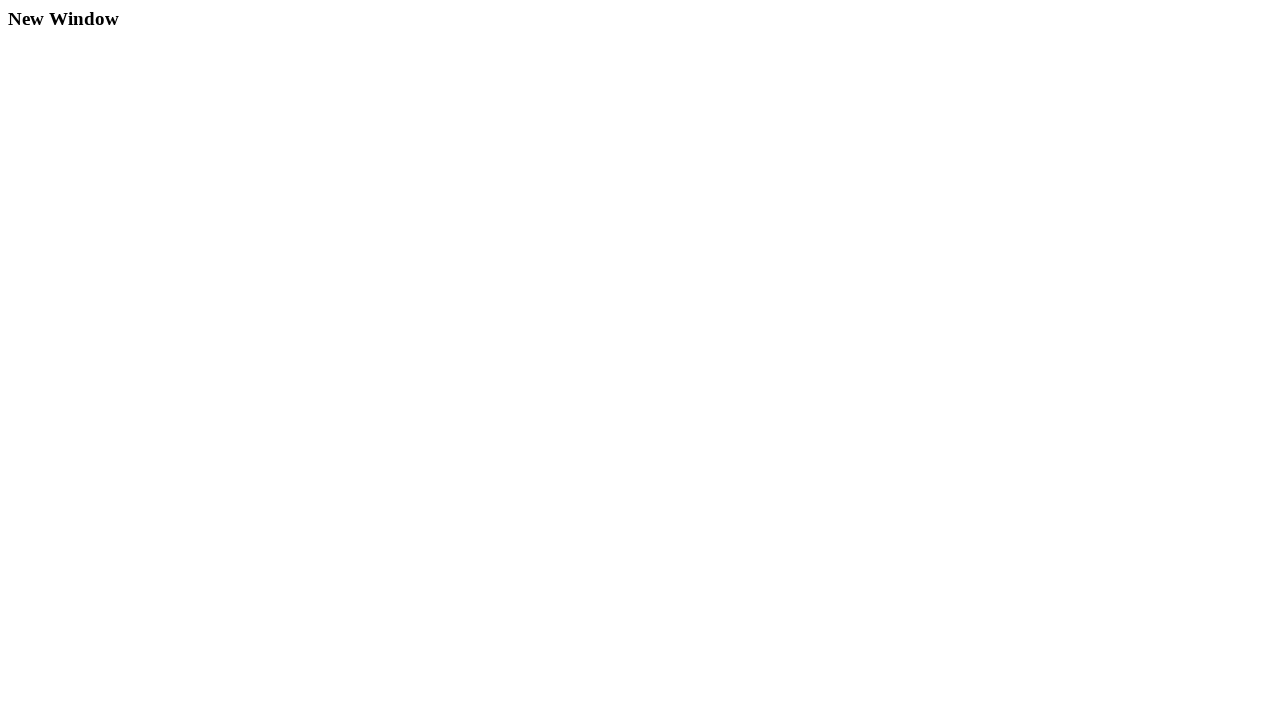

Verified navigation to new window page with heading 'New Window'
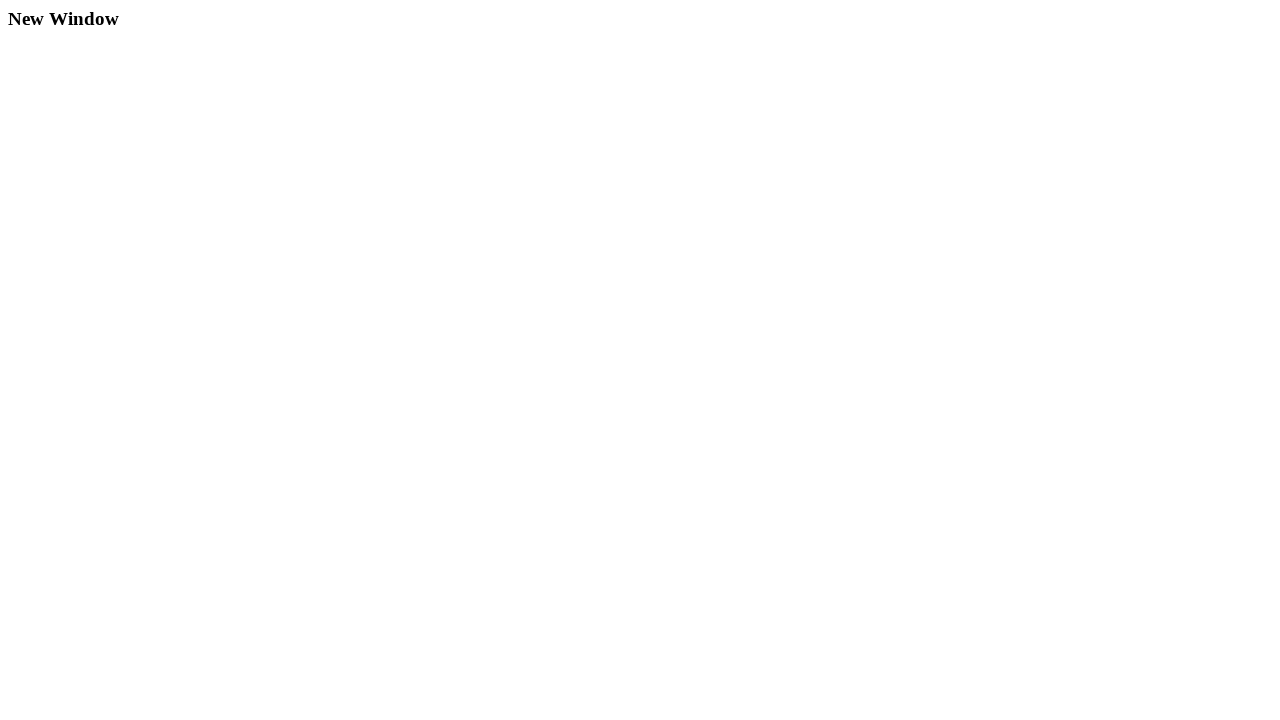

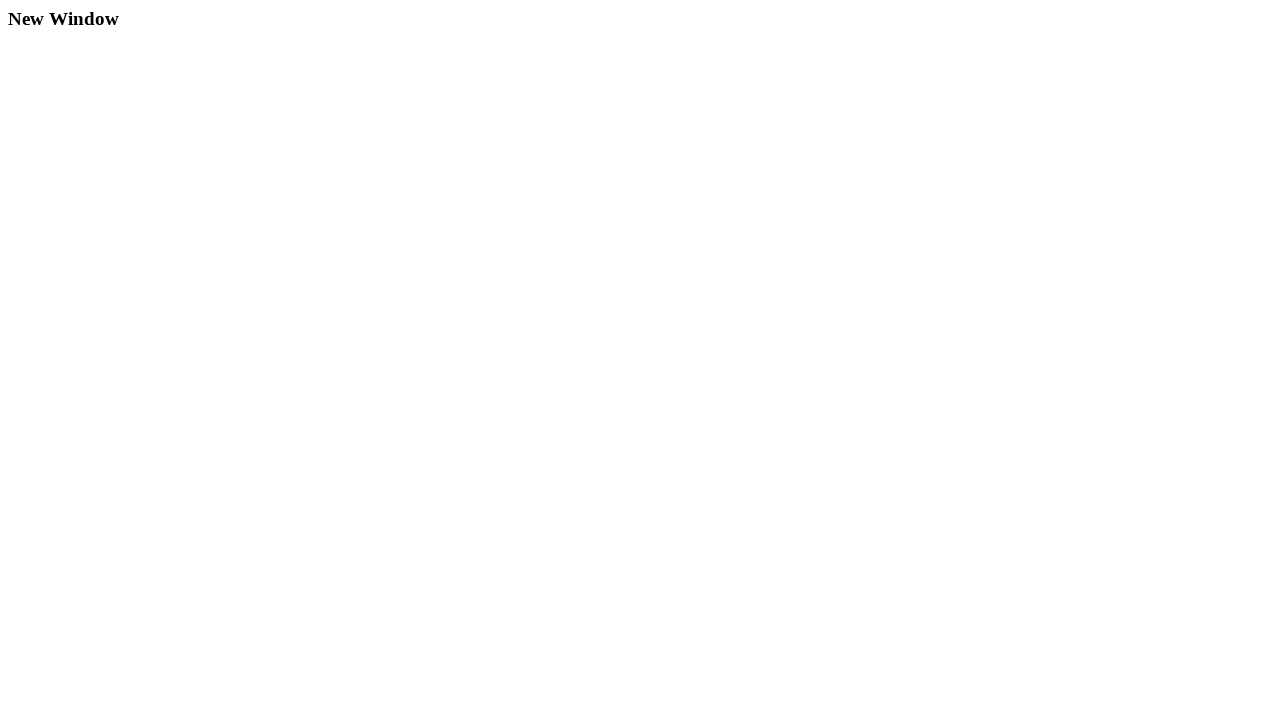